Tests radio button selection by clicking on the "Milk" radio button option on an HTML forms demo page

Starting URL: http://www.echoecho.com/htmlforms10.htm

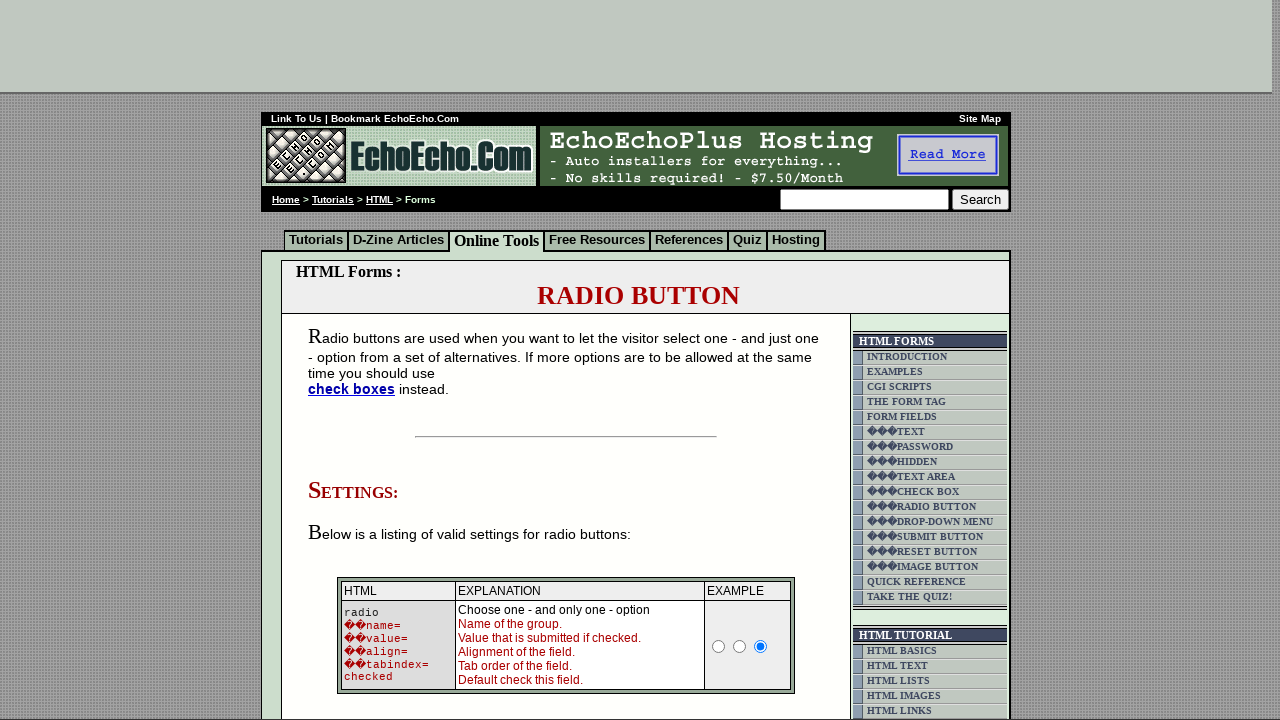

Navigated to HTML forms demo page
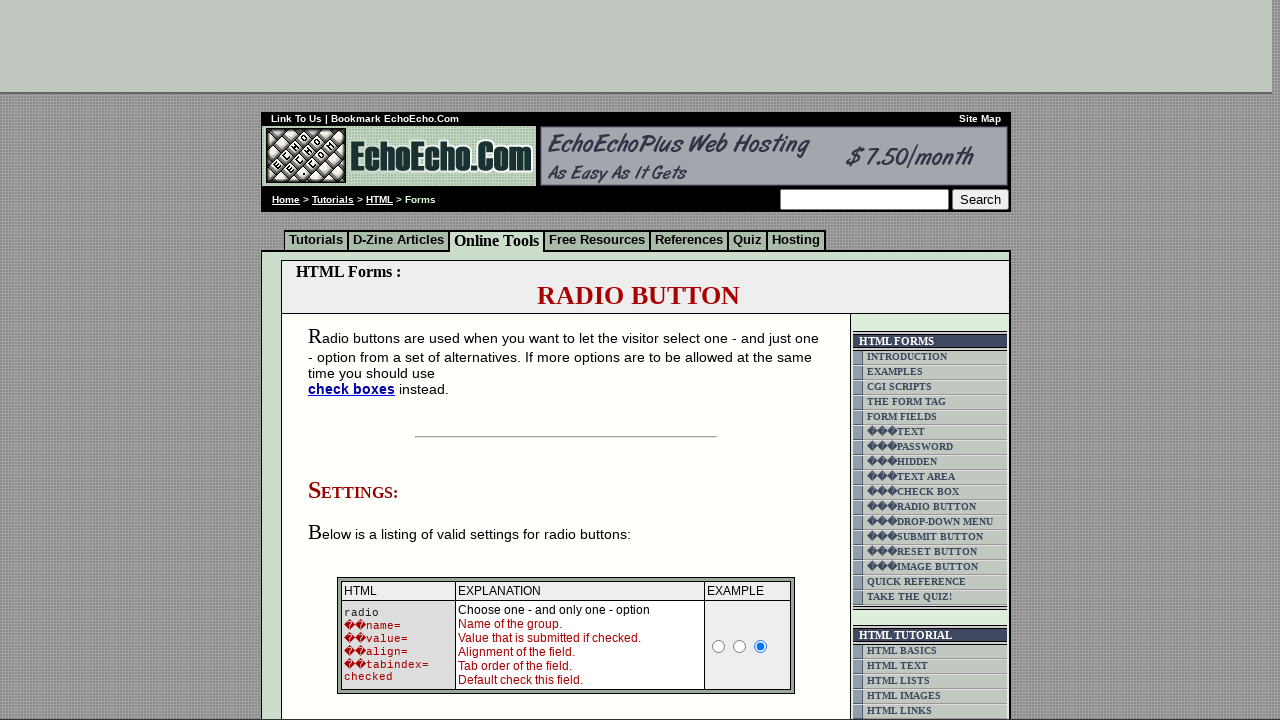

Clicked the 'Milk' radio button option at (356, 360) on input[value='Milk']
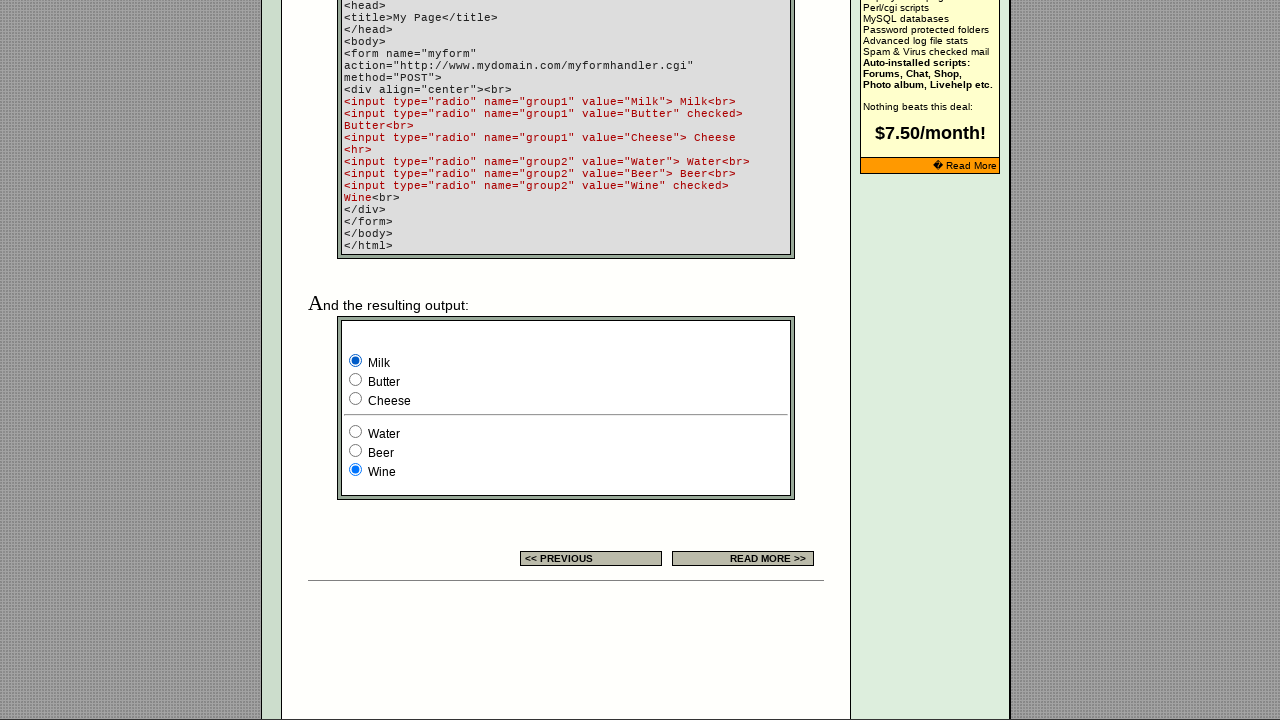

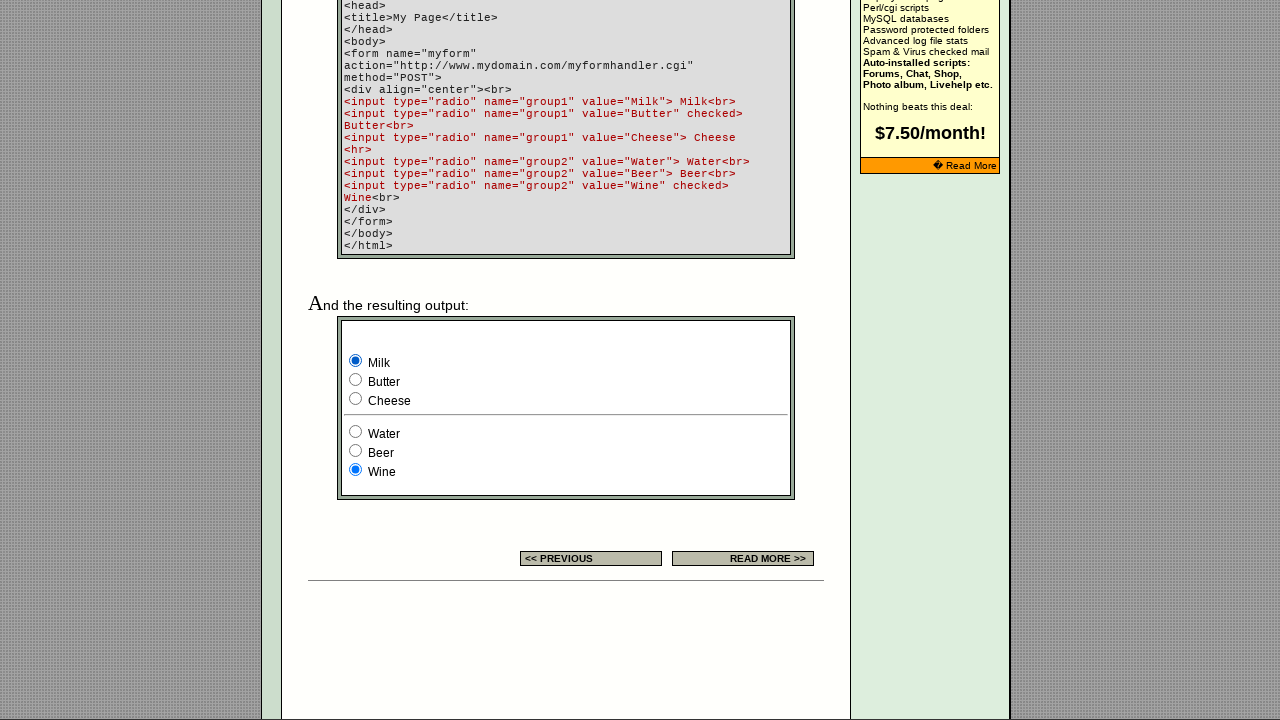